Navigates to ShopClues wholesale page, retrieves page title and URL, then hovers over the mobile navigation link element to trigger any hover interactions.

Starting URL: https://www.shopclues.com/wholesale.html

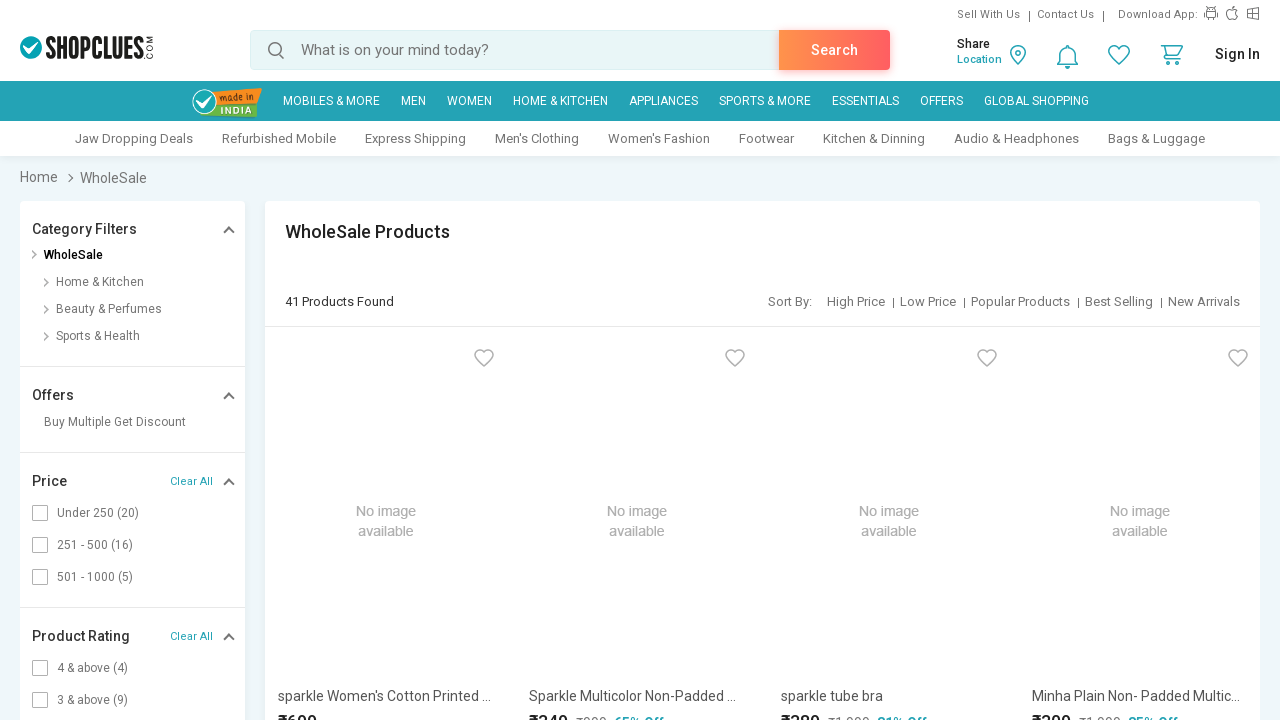

Waited for page to reach domcontentloaded state
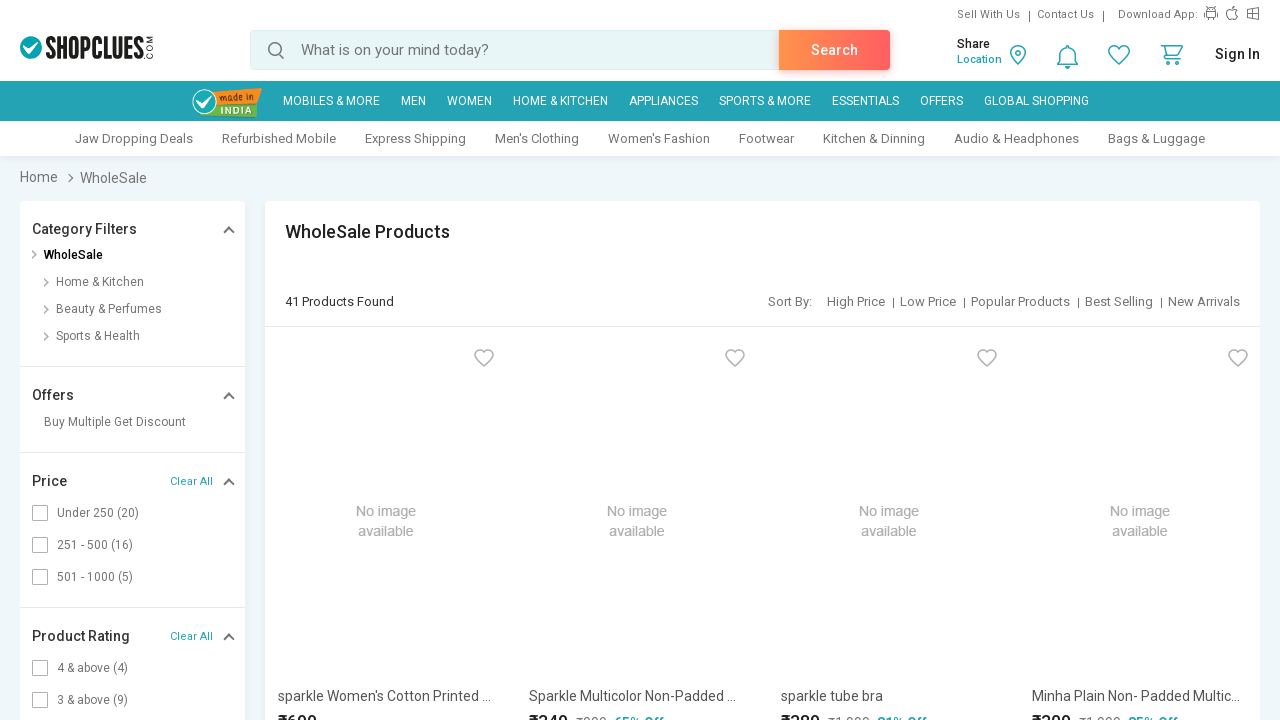

Retrieved page title: Whole Sale Products - Buy Whole Sale Products Online @ Low Prices in India
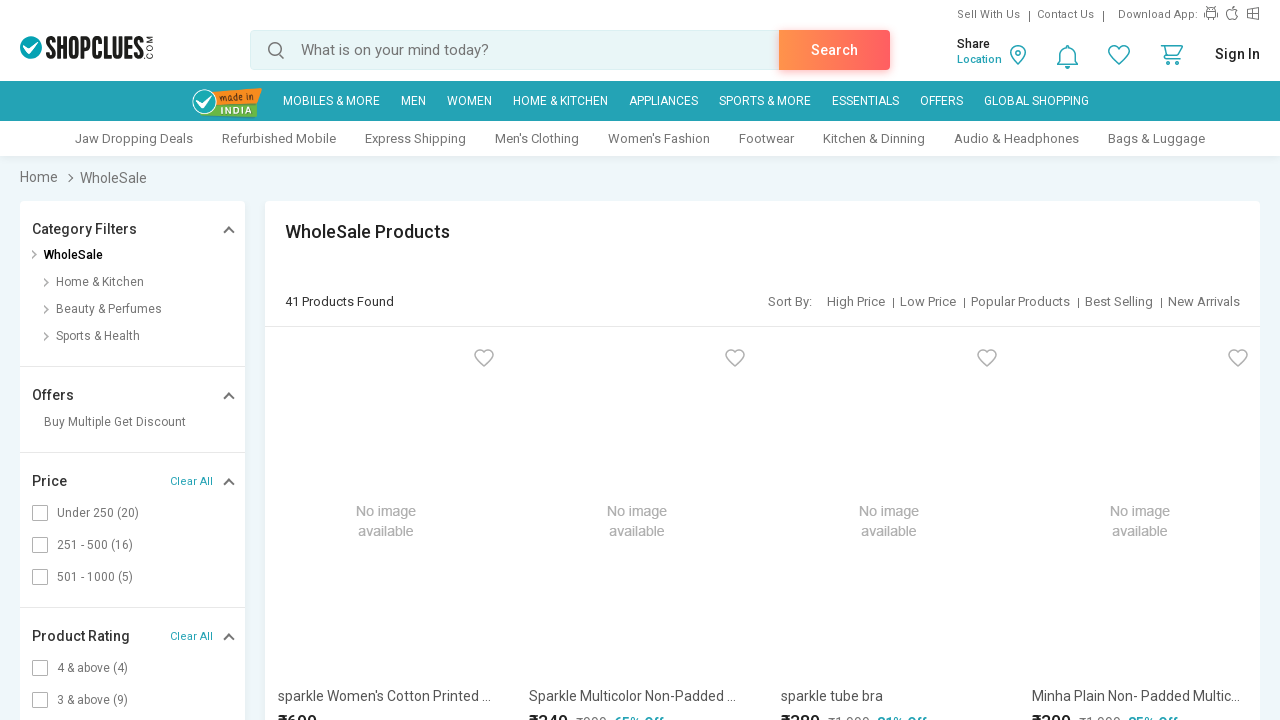

Retrieved current URL: https://www.shopclues.com/wholesale.html
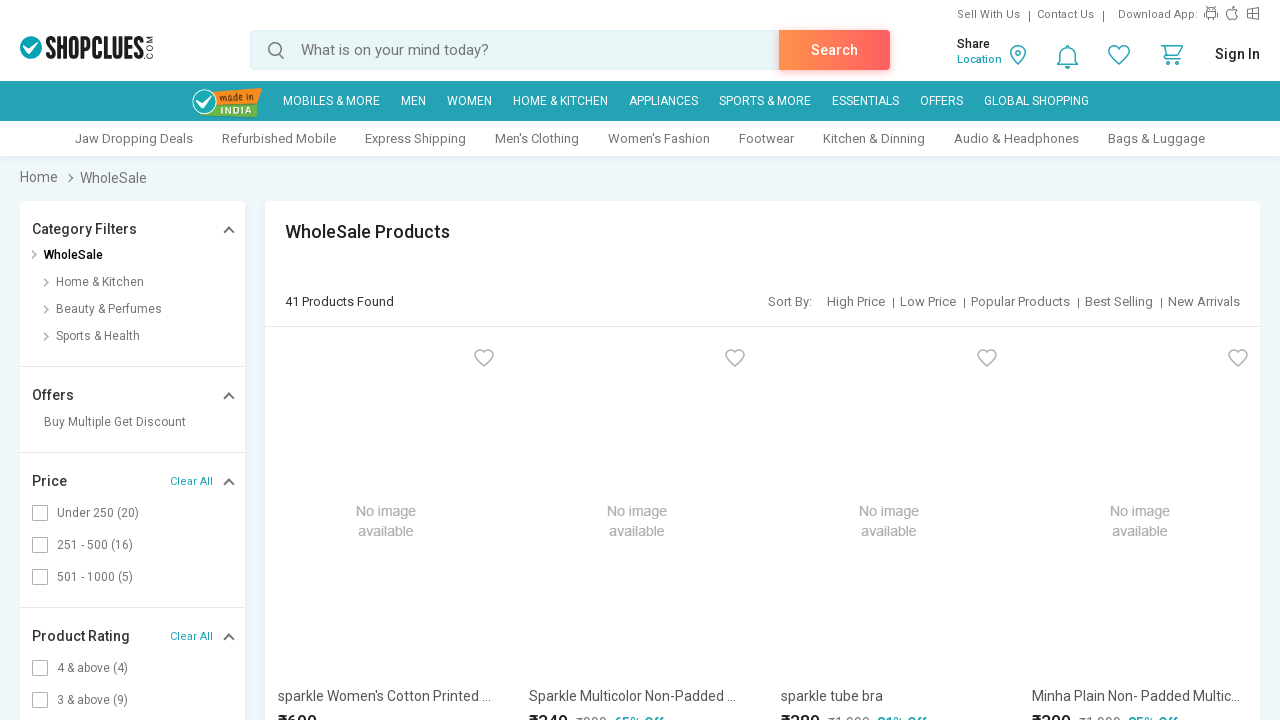

Hovered over mobile navigation link element #nav_44 at (331, 101) on #nav_44
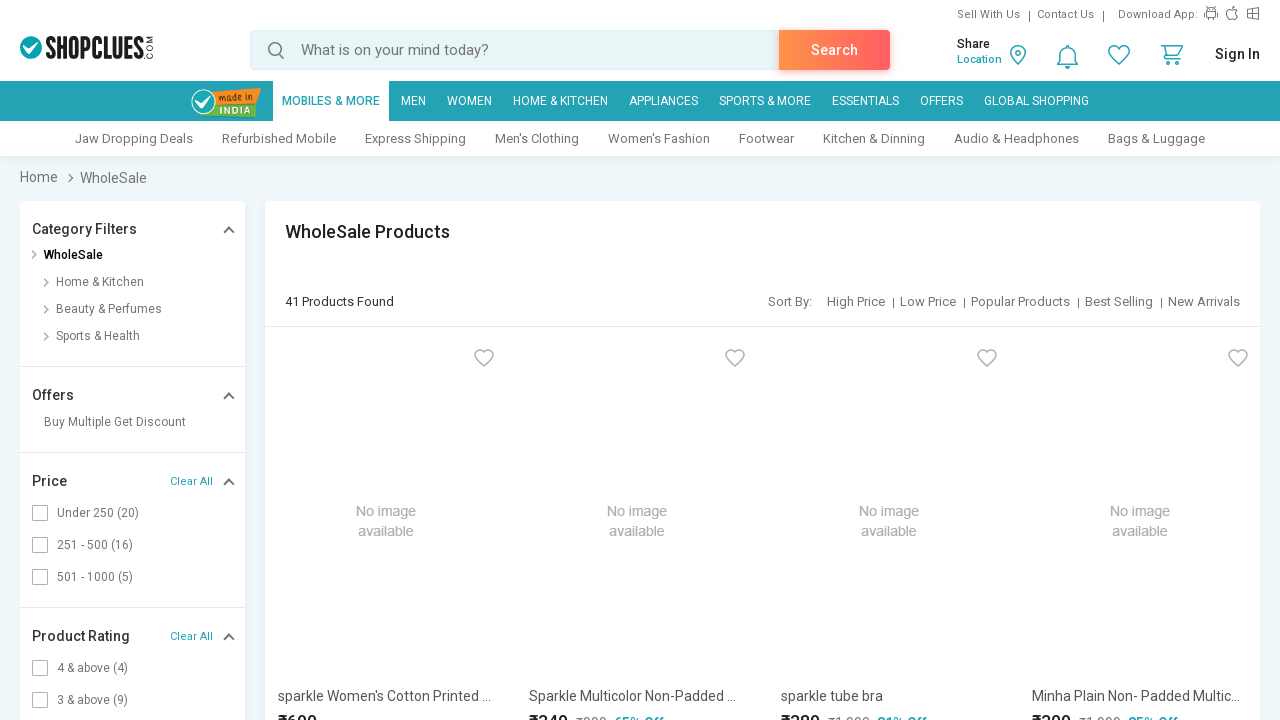

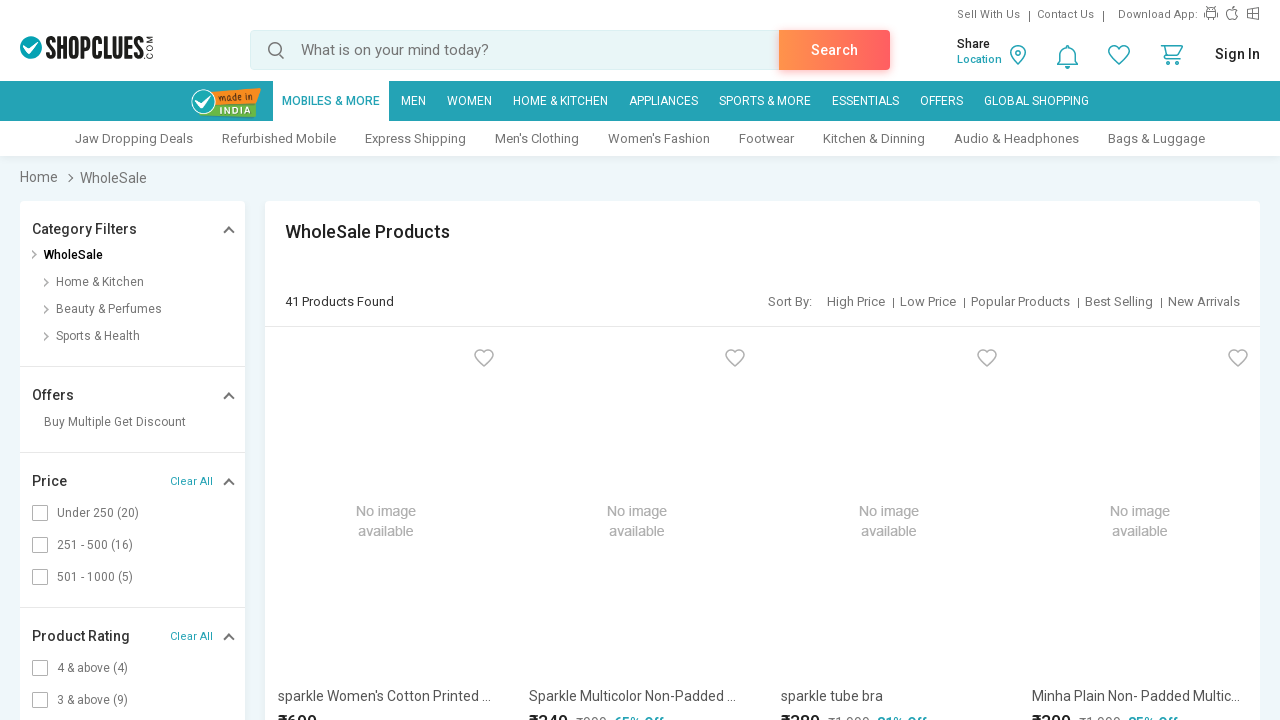